Tests that edits are saved when the input field loses focus (blur)

Starting URL: https://demo.playwright.dev/todomvc

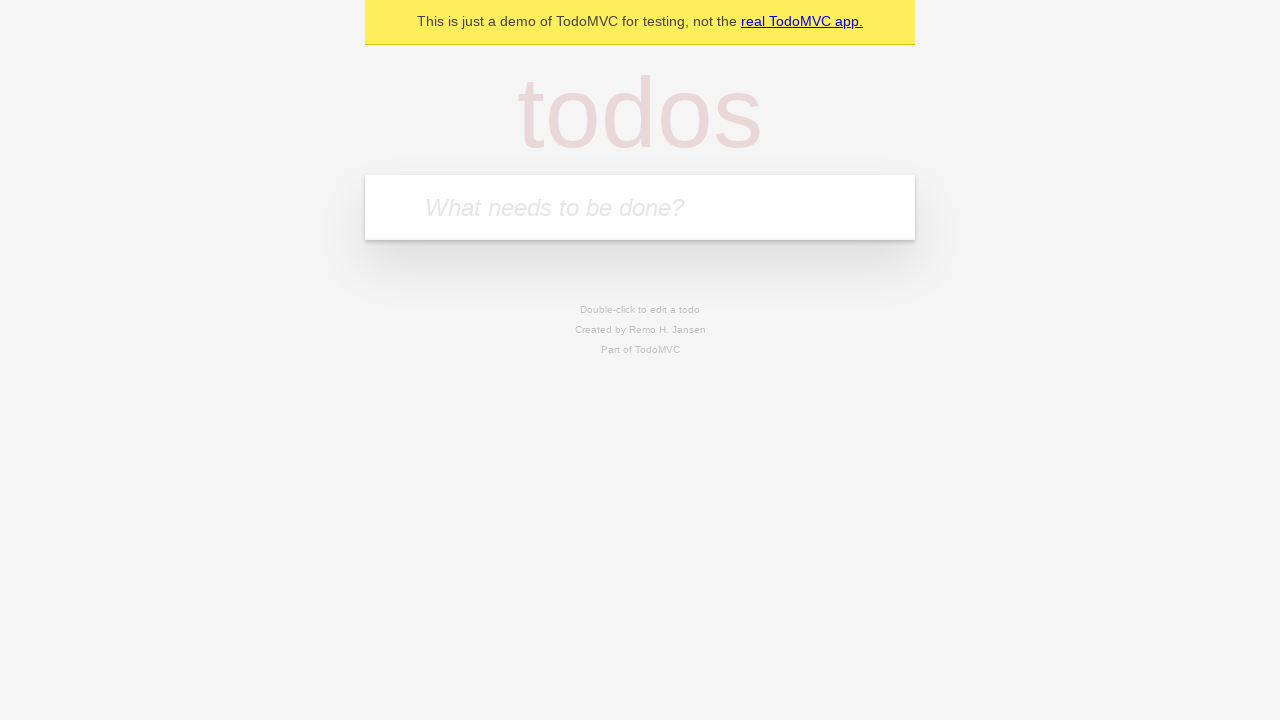

Filled todo input with 'buy some cheese' on internal:attr=[placeholder="What needs to be done?"i]
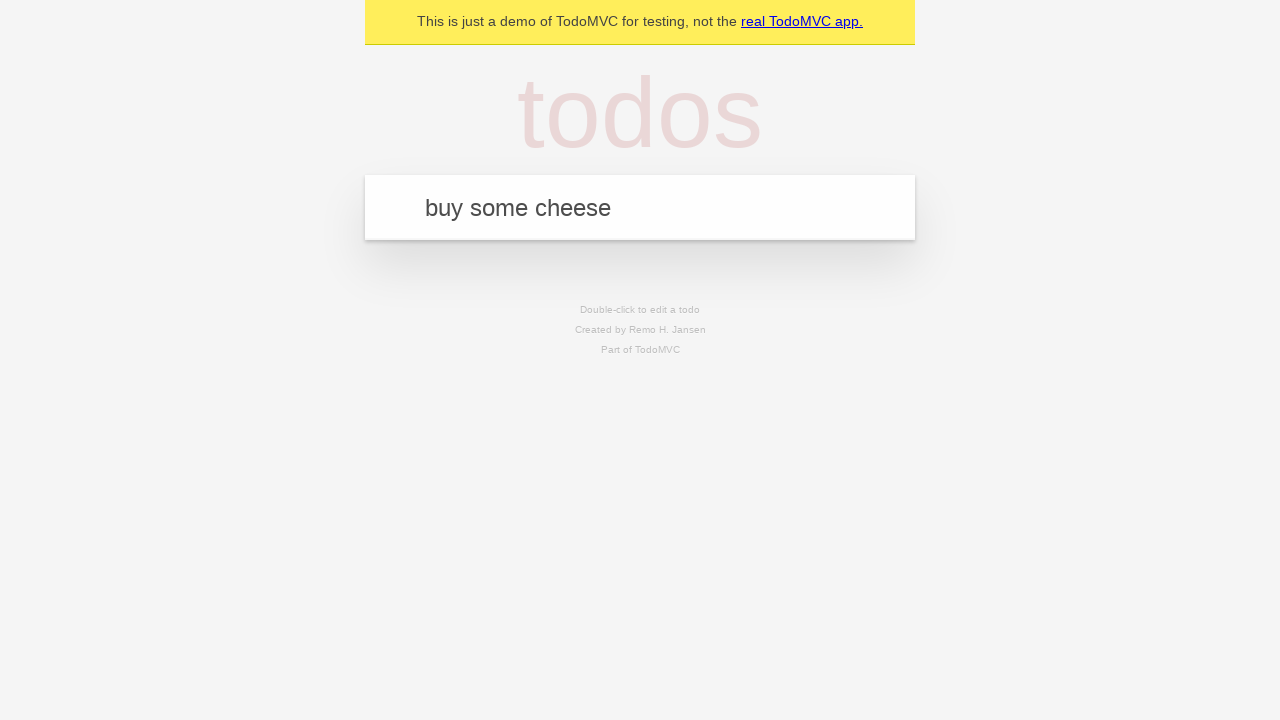

Pressed Enter to create first todo on internal:attr=[placeholder="What needs to be done?"i]
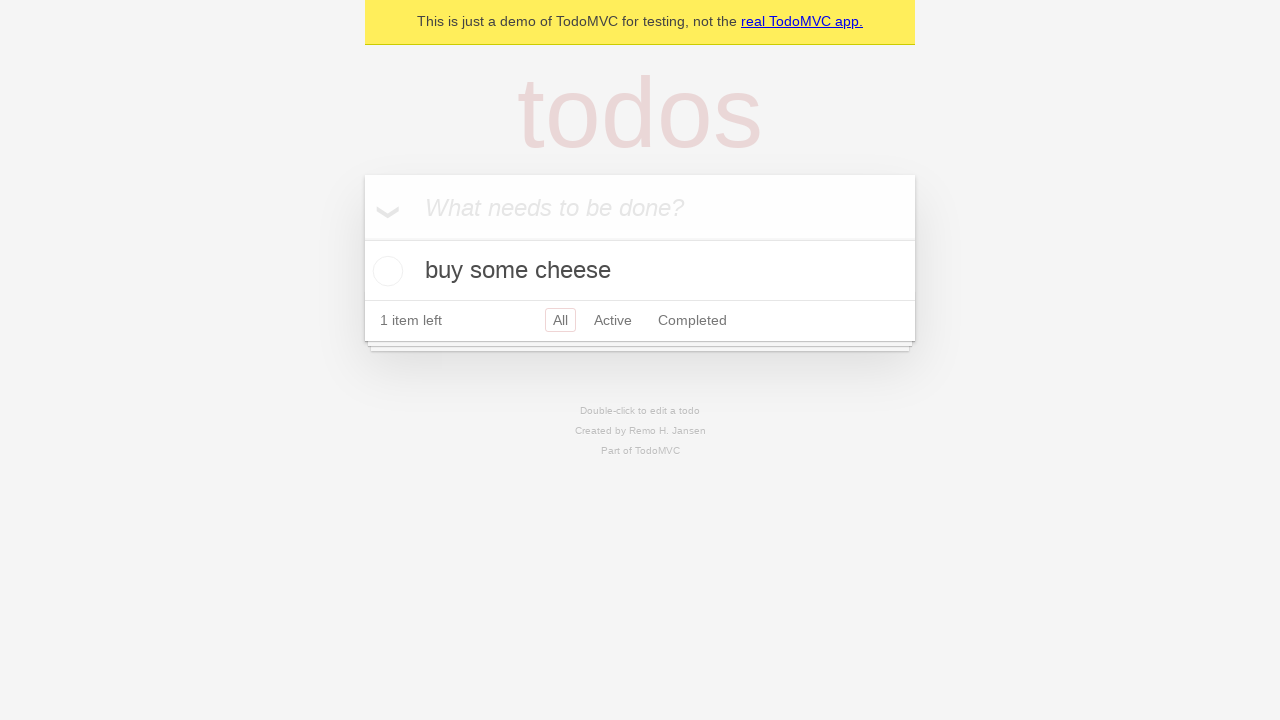

Filled todo input with 'feed the cat' on internal:attr=[placeholder="What needs to be done?"i]
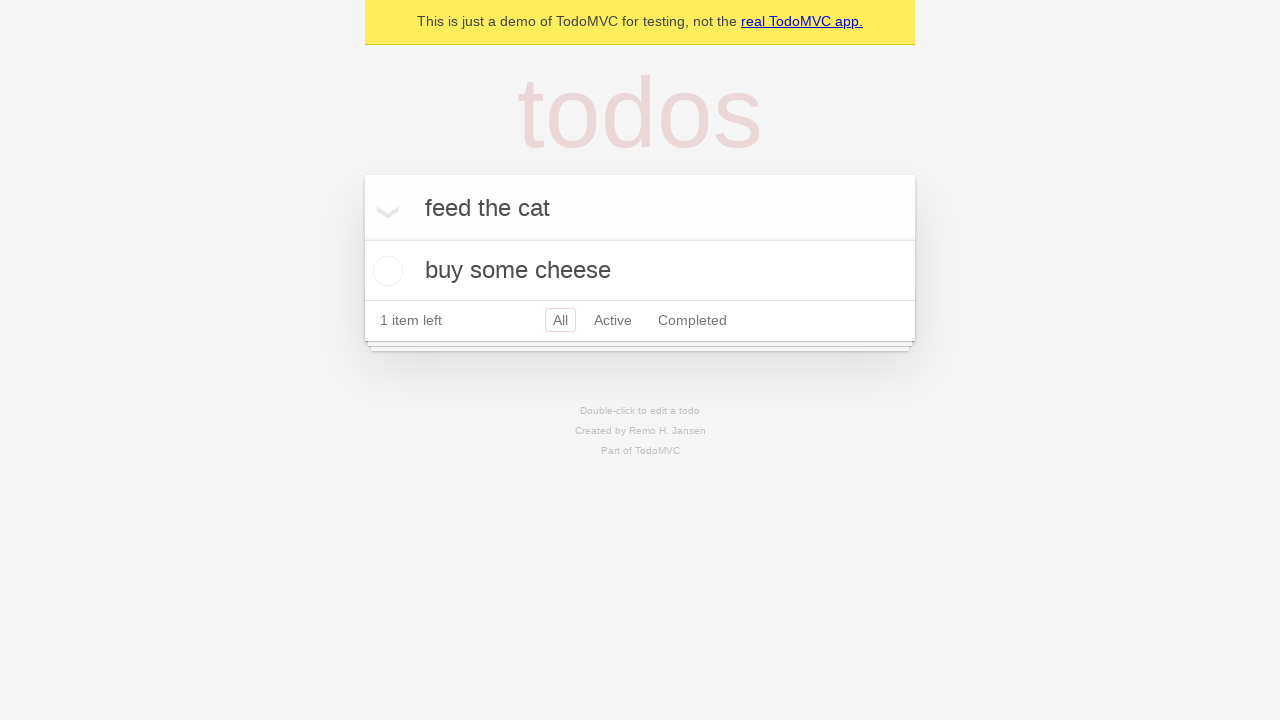

Pressed Enter to create second todo on internal:attr=[placeholder="What needs to be done?"i]
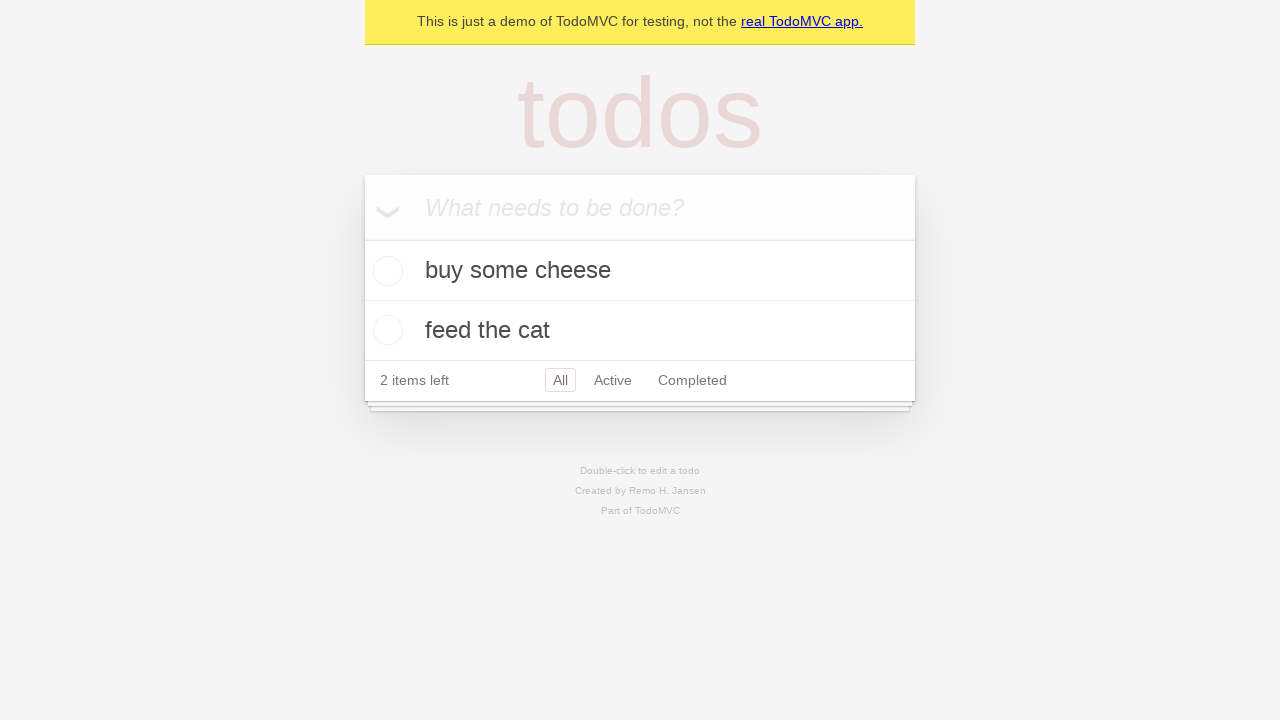

Filled todo input with 'book a doctors appointment' on internal:attr=[placeholder="What needs to be done?"i]
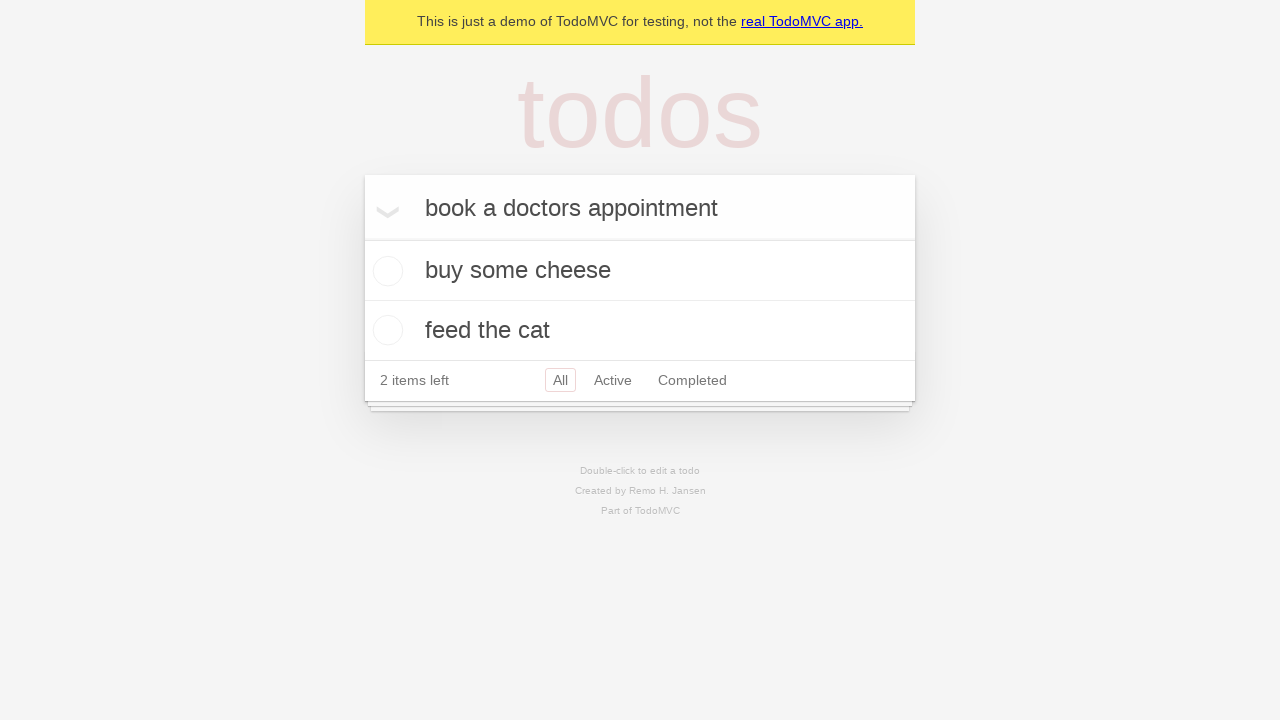

Pressed Enter to create third todo on internal:attr=[placeholder="What needs to be done?"i]
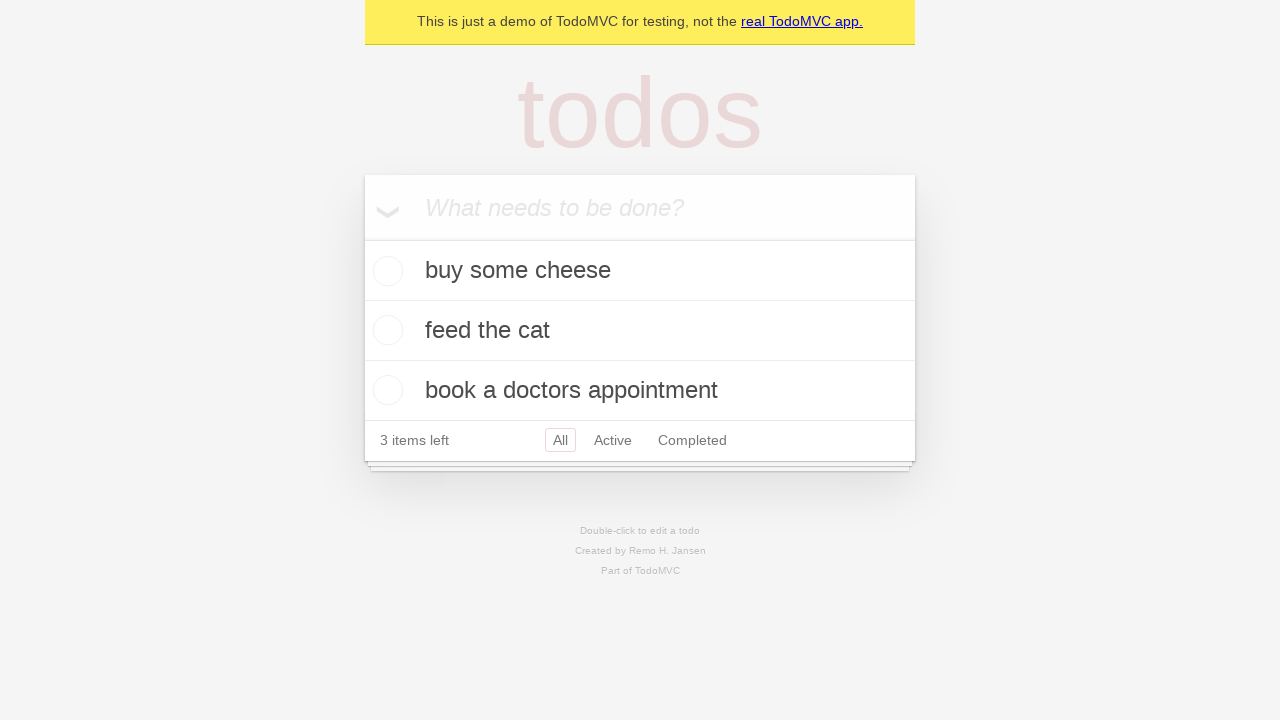

Double-clicked second todo to enter edit mode at (640, 331) on internal:testid=[data-testid="todo-item"s] >> nth=1
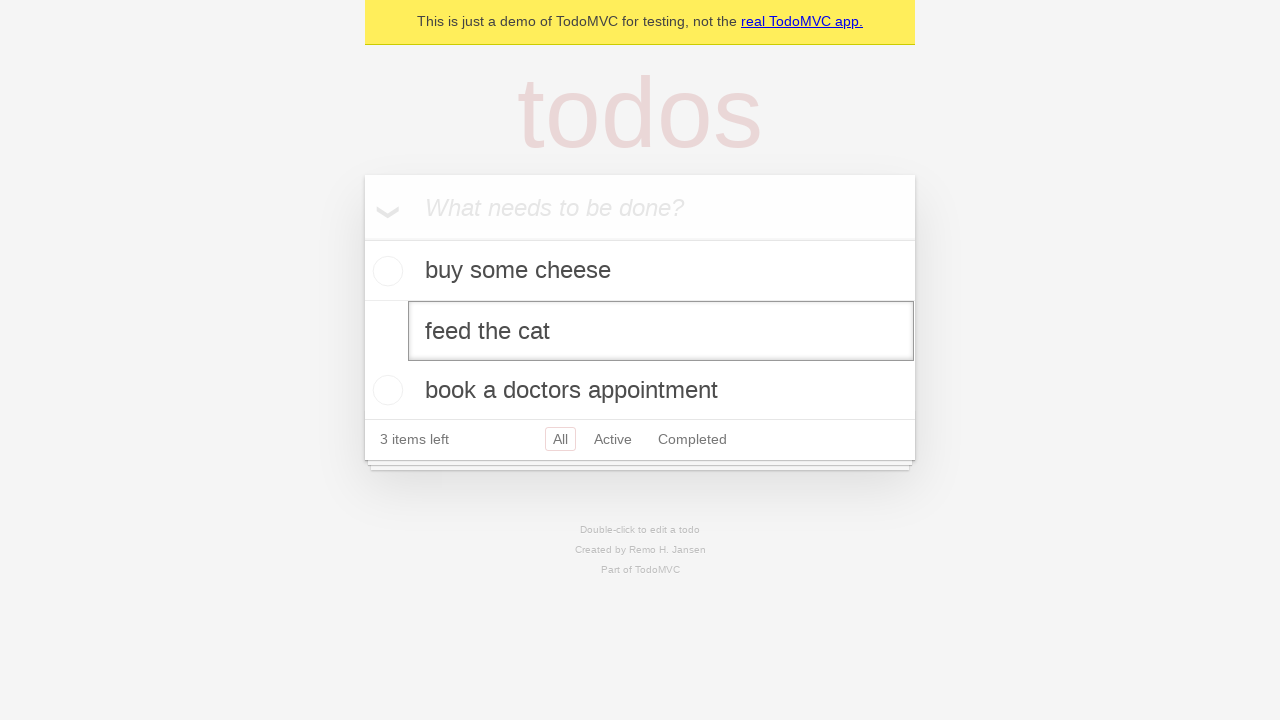

Changed todo text to 'buy some sausages' on internal:testid=[data-testid="todo-item"s] >> nth=1 >> internal:role=textbox[nam
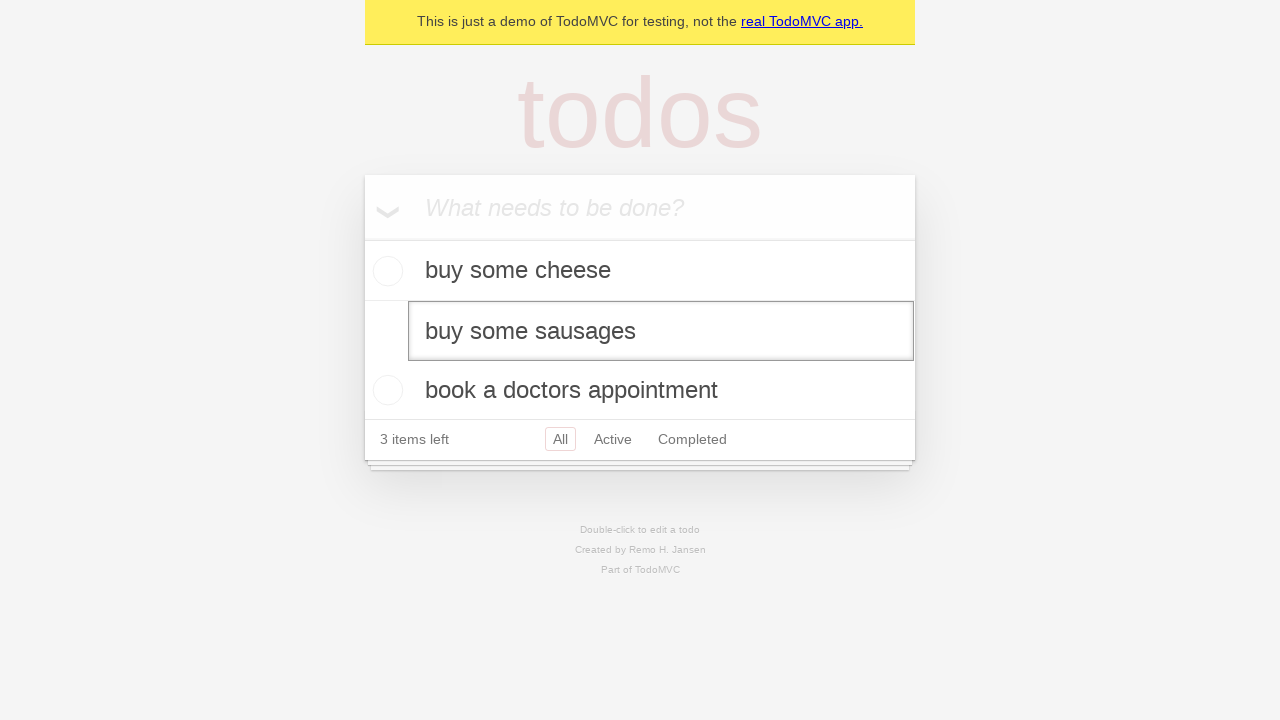

Triggered blur event on edit field to save changes
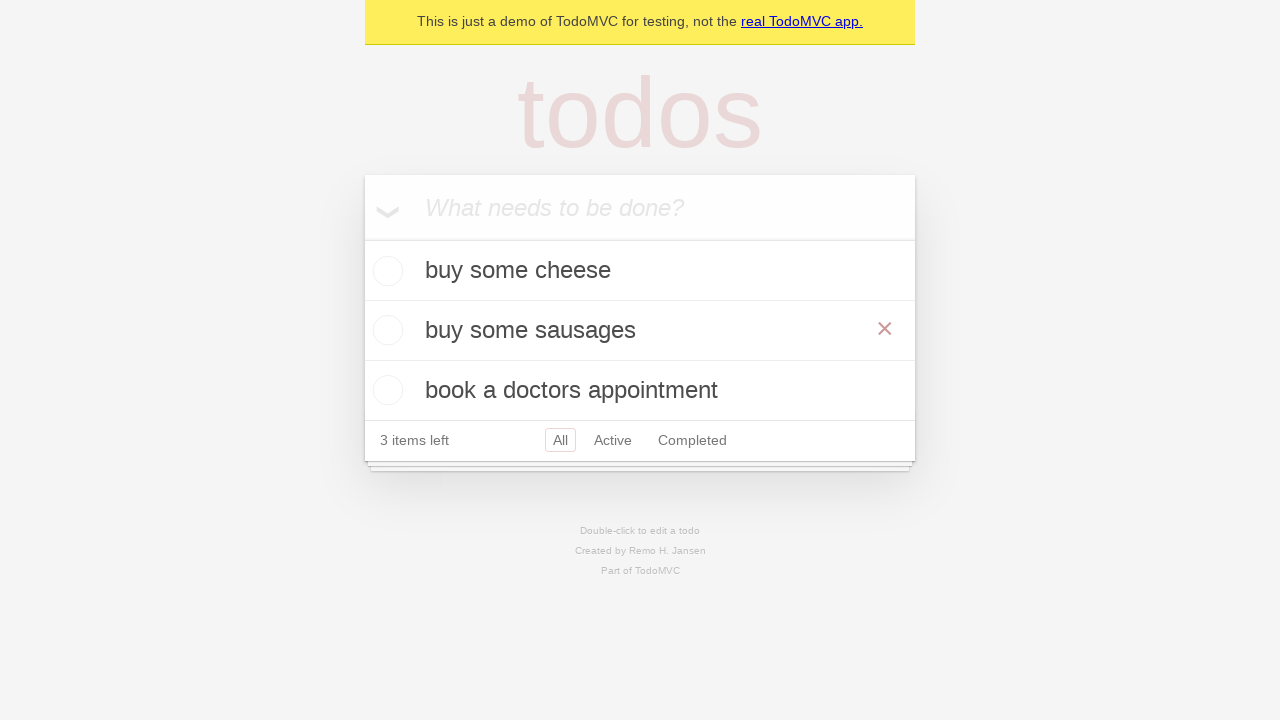

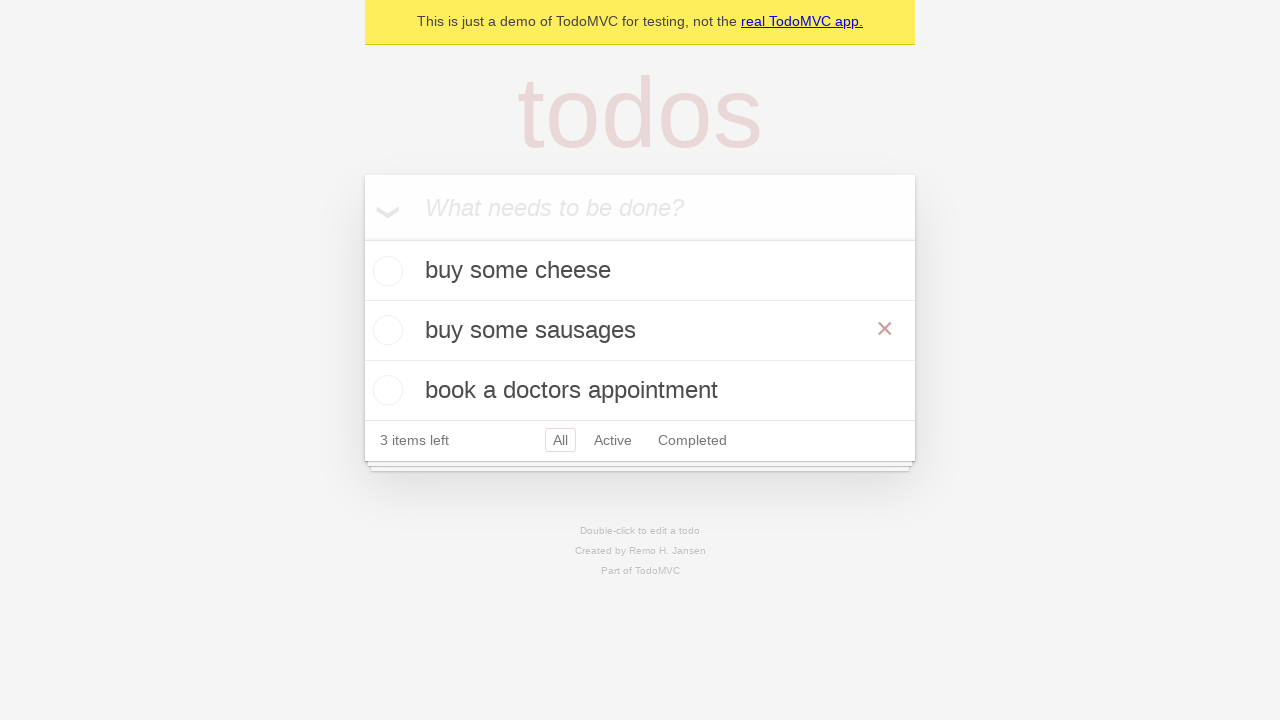